Tests window handle functionality by clicking a button to open a new window, switching to that window, and filling out a registration practice form with personal details.

Starting URL: https://www.hyrtutorials.com/p/window-handles-practice.html

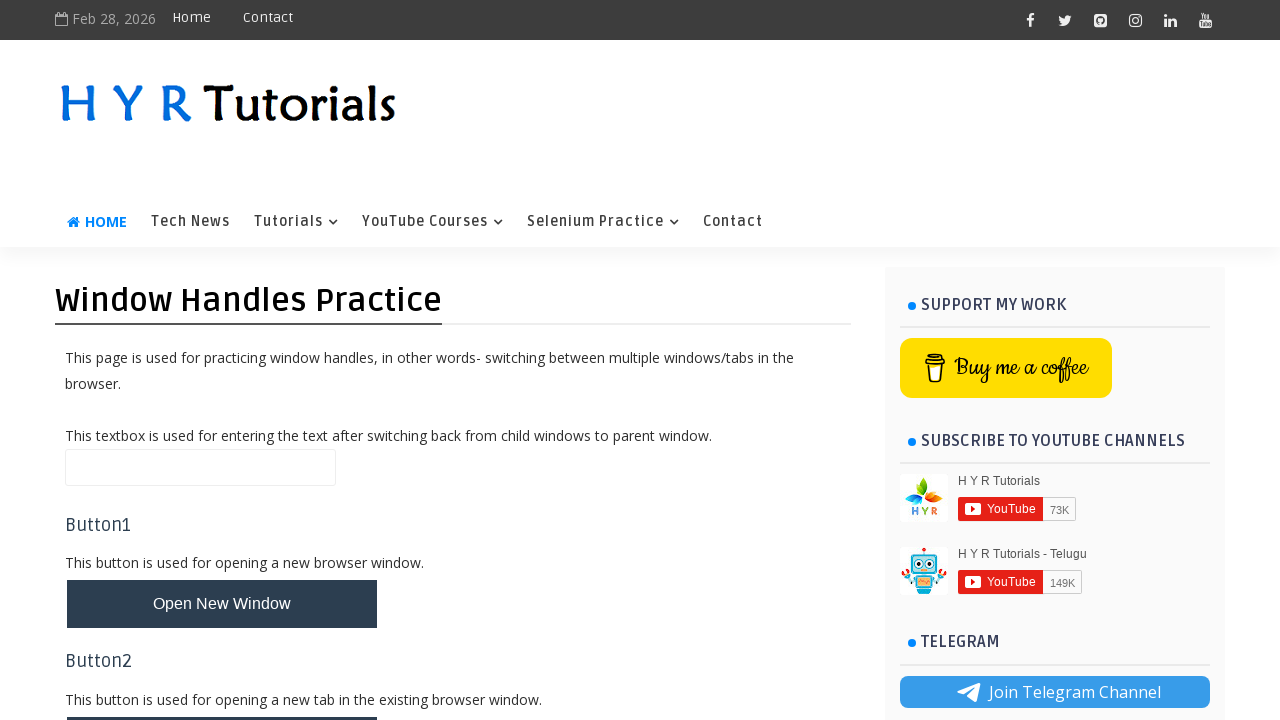

Clicked button to open new window at (222, 604) on #newWindowBtn
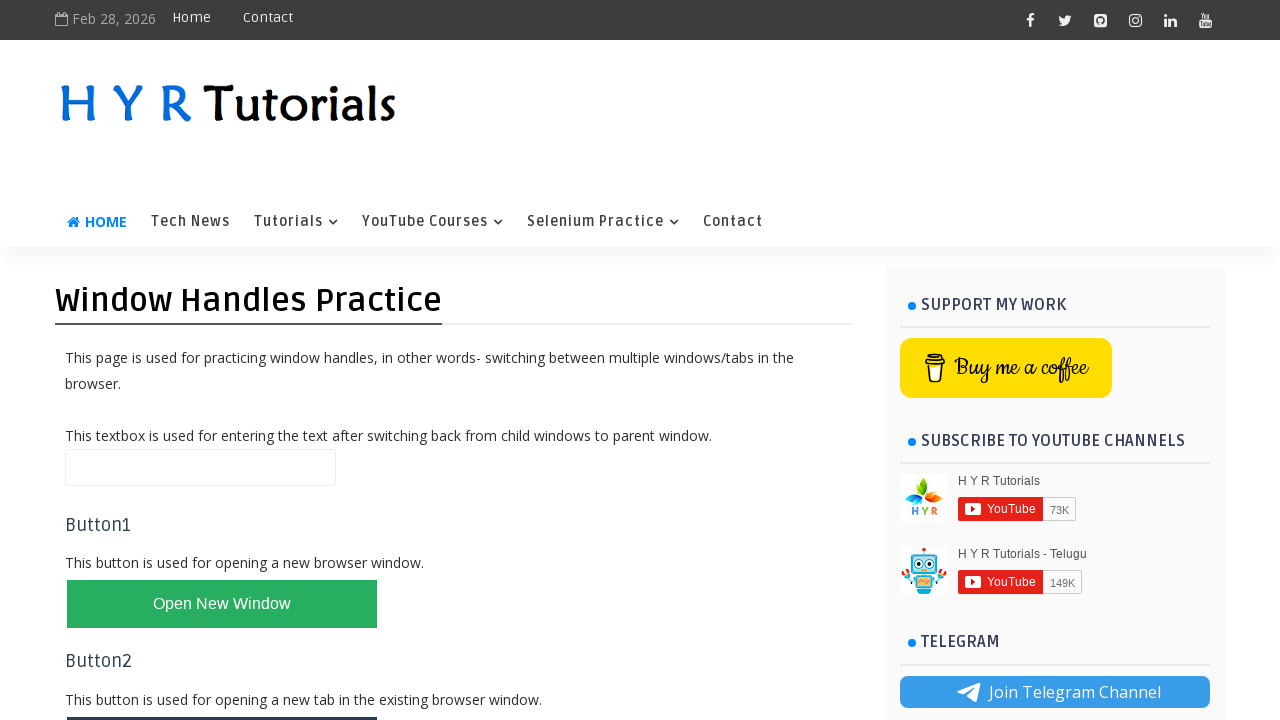

Captured new window handle
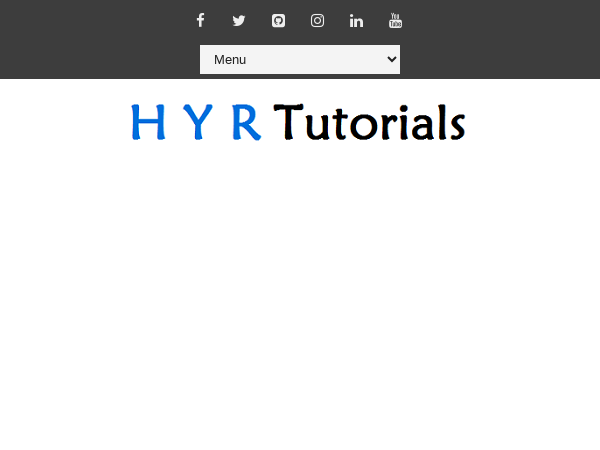

New window loaded successfully
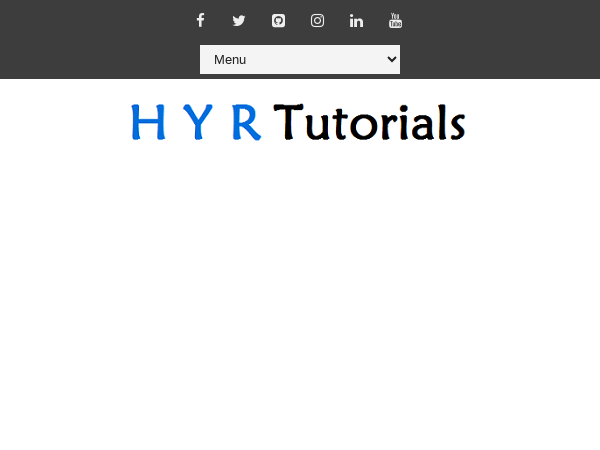

Filled first name field with 'JohnTest' on #firstName
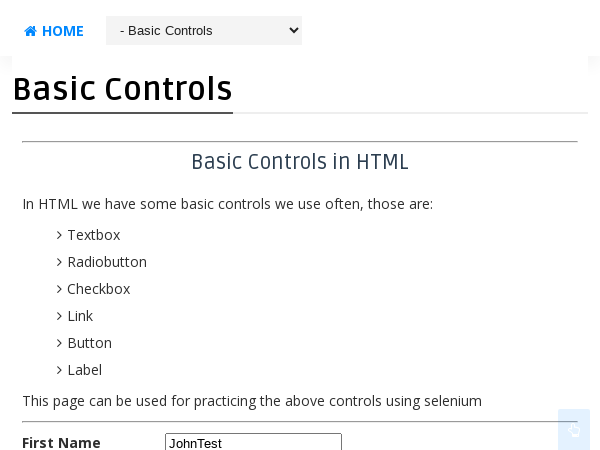

Filled last name field with 'DoeExample' on #lastName
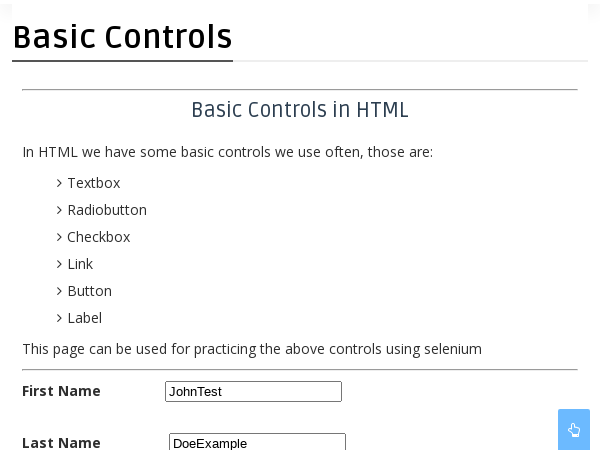

Selected male radio button at (174, 225) on #malerb
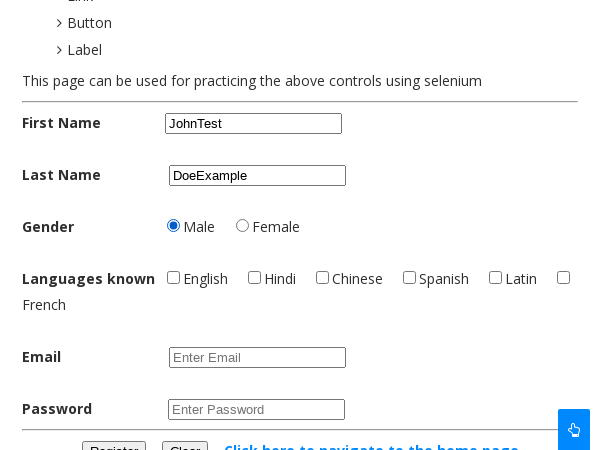

Checked English language checkbox at (174, 277) on #englishchbx
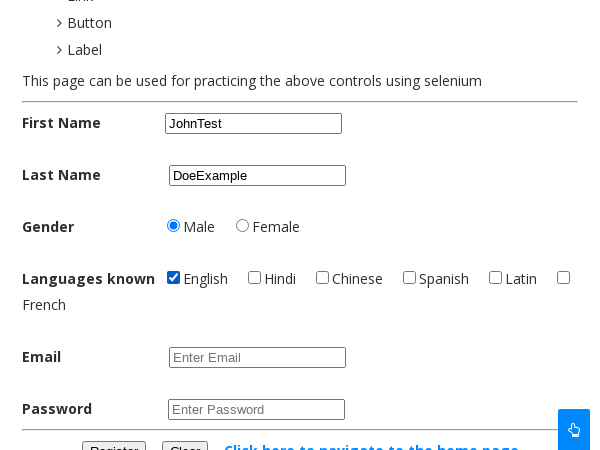

Filled email field with 'johndoe.test@example.com' on #email
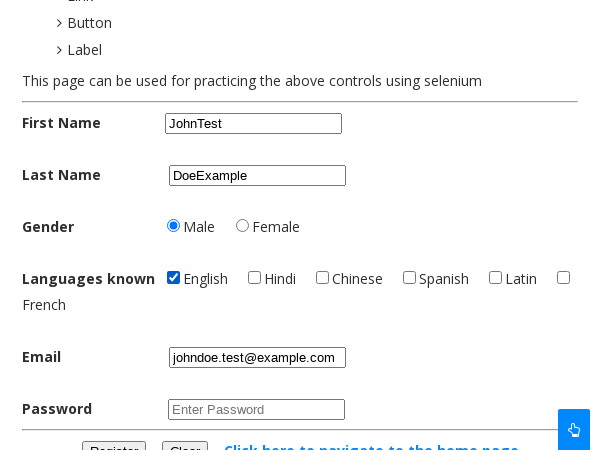

Filled password field with 'TestPass@123' on #password
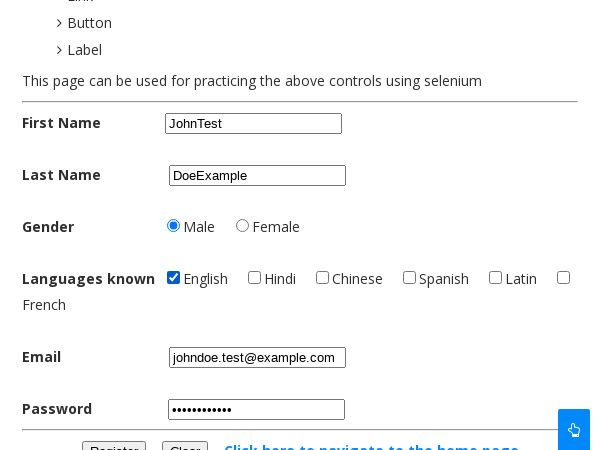

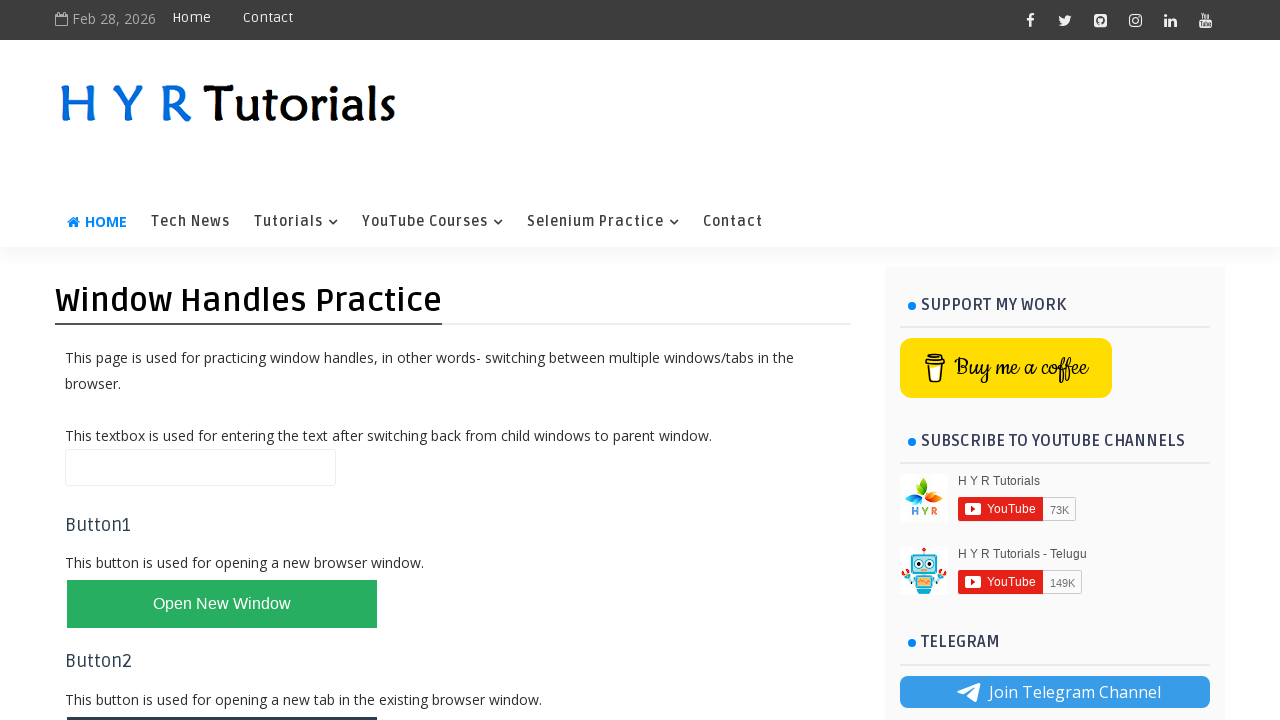